Tests an e-commerce product catalog by searching for items, verifying search results, and adding products to cart based on their names

Starting URL: https://rahulshettyacademy.com/seleniumPractise/#/

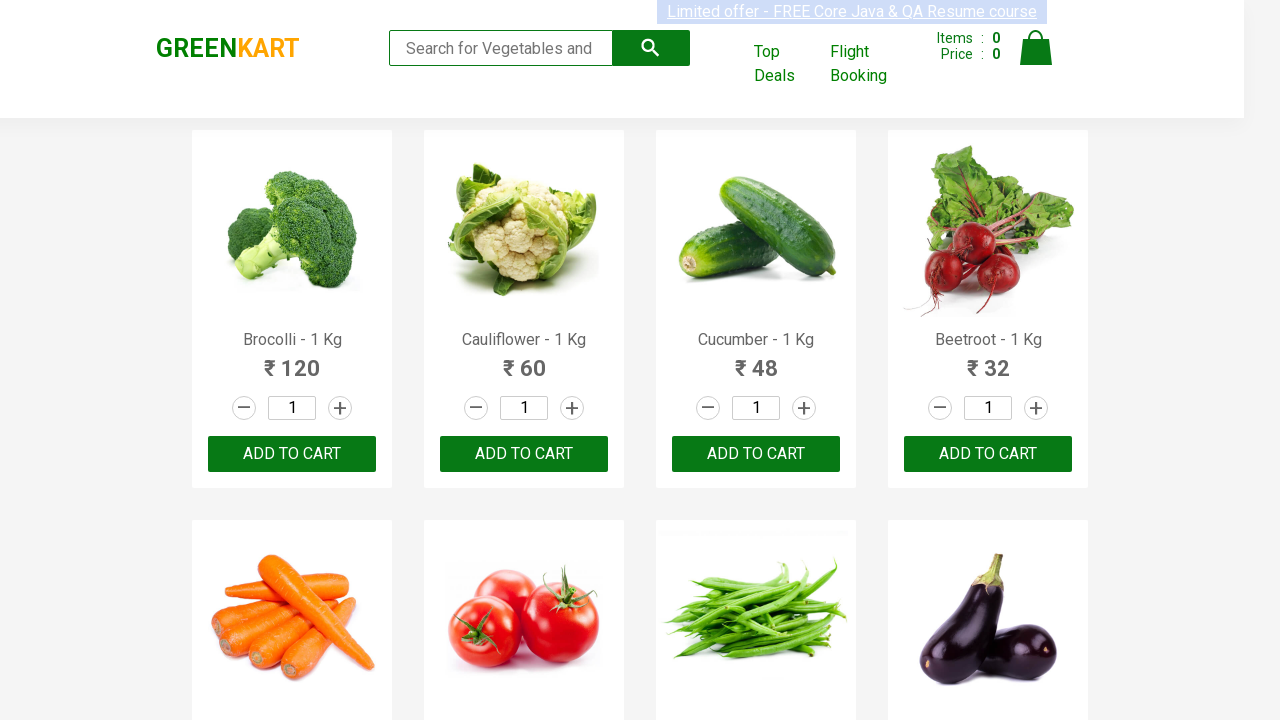

Filled search field with 'ca' to filter products on .search-keyword
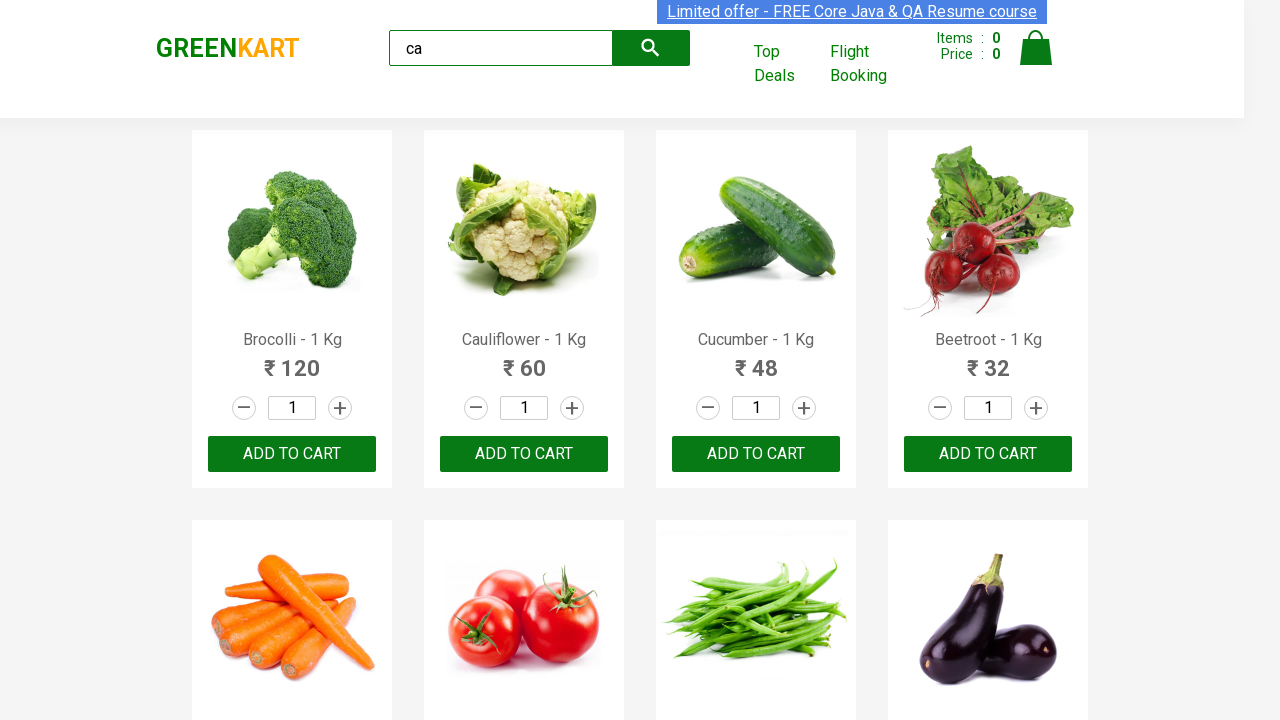

Waited 2 seconds for product filtering to complete
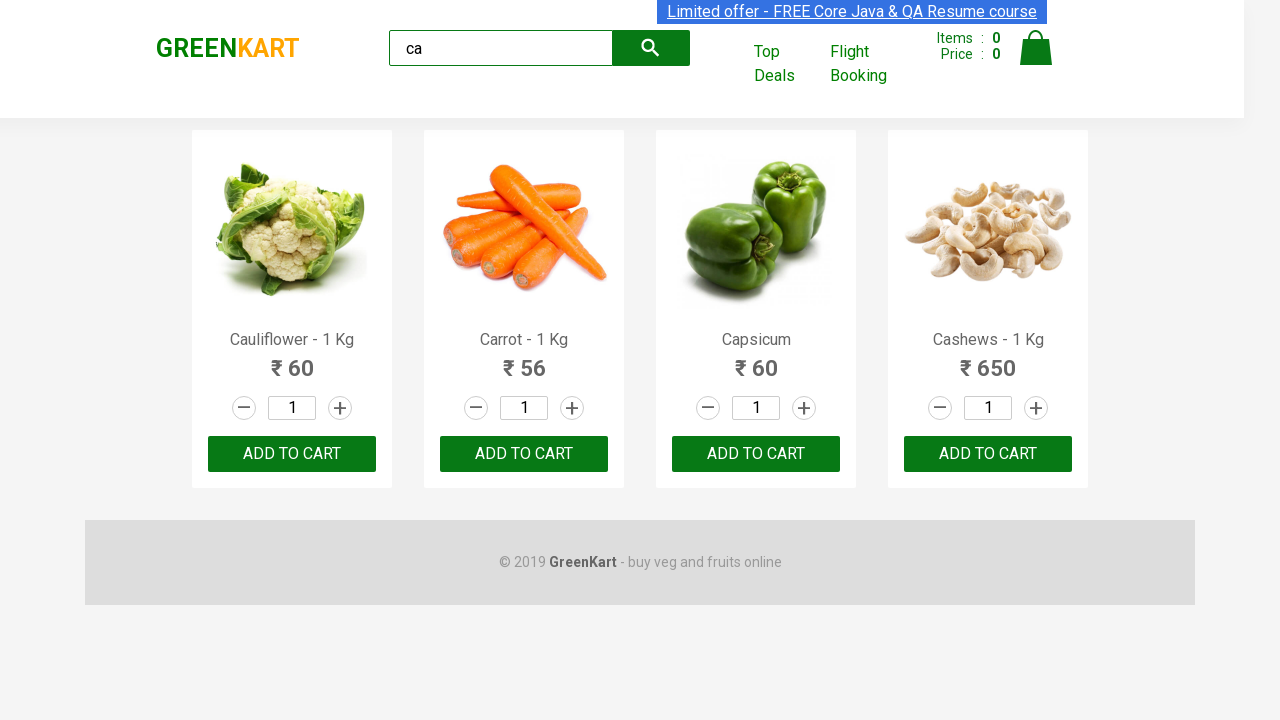

Verified that 4 visible products are displayed after search
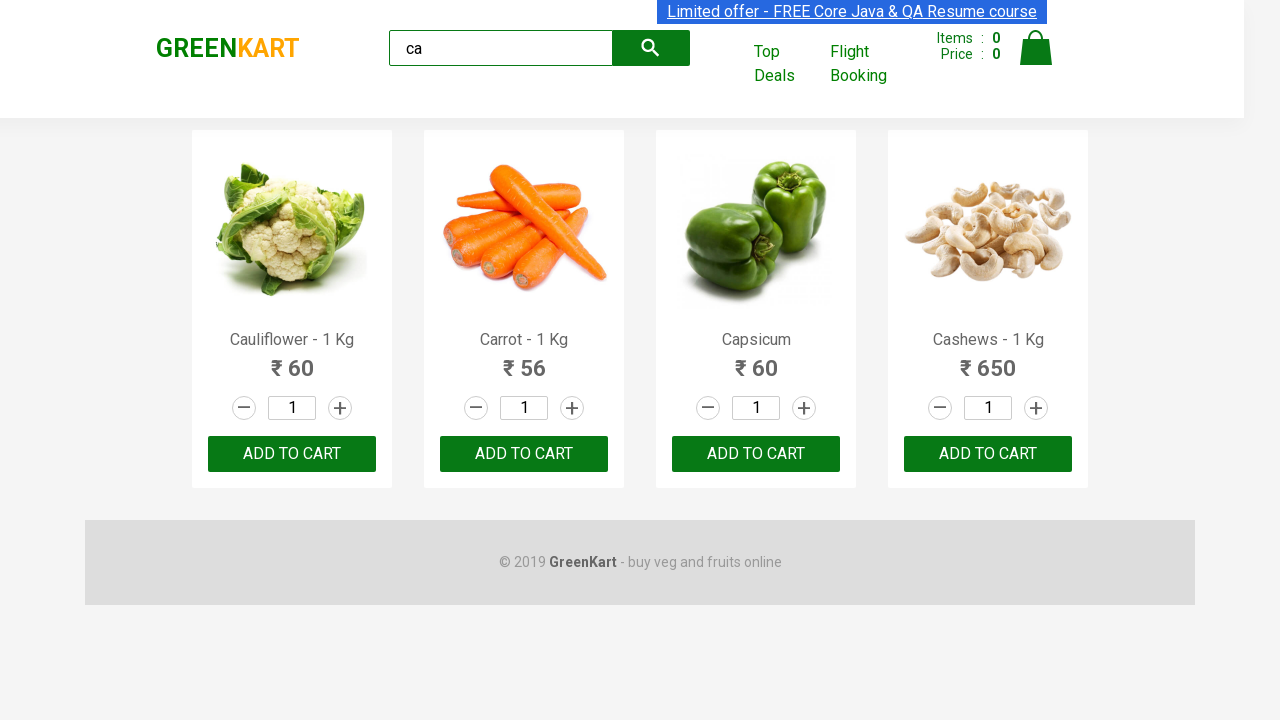

Located the products container element
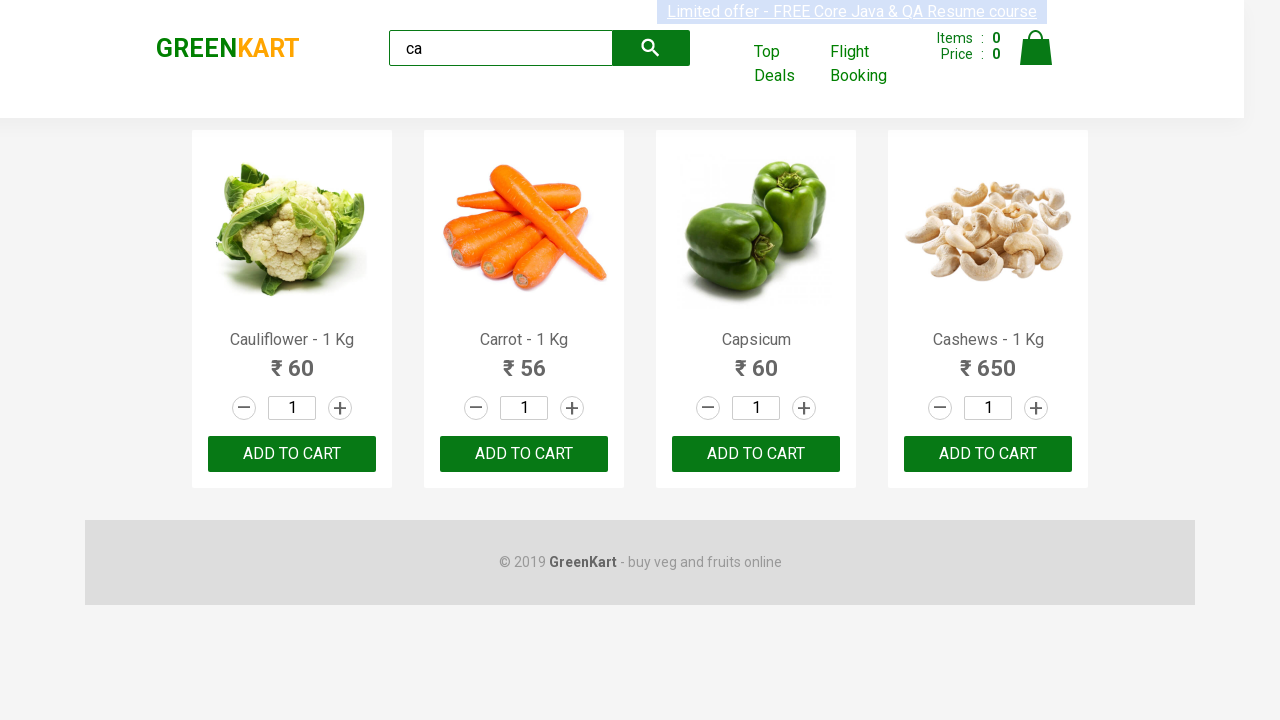

Clicked the first 'ADD TO CART' button at (292, 454) on .products >> .product >> text=ADD TO CART >> nth=0
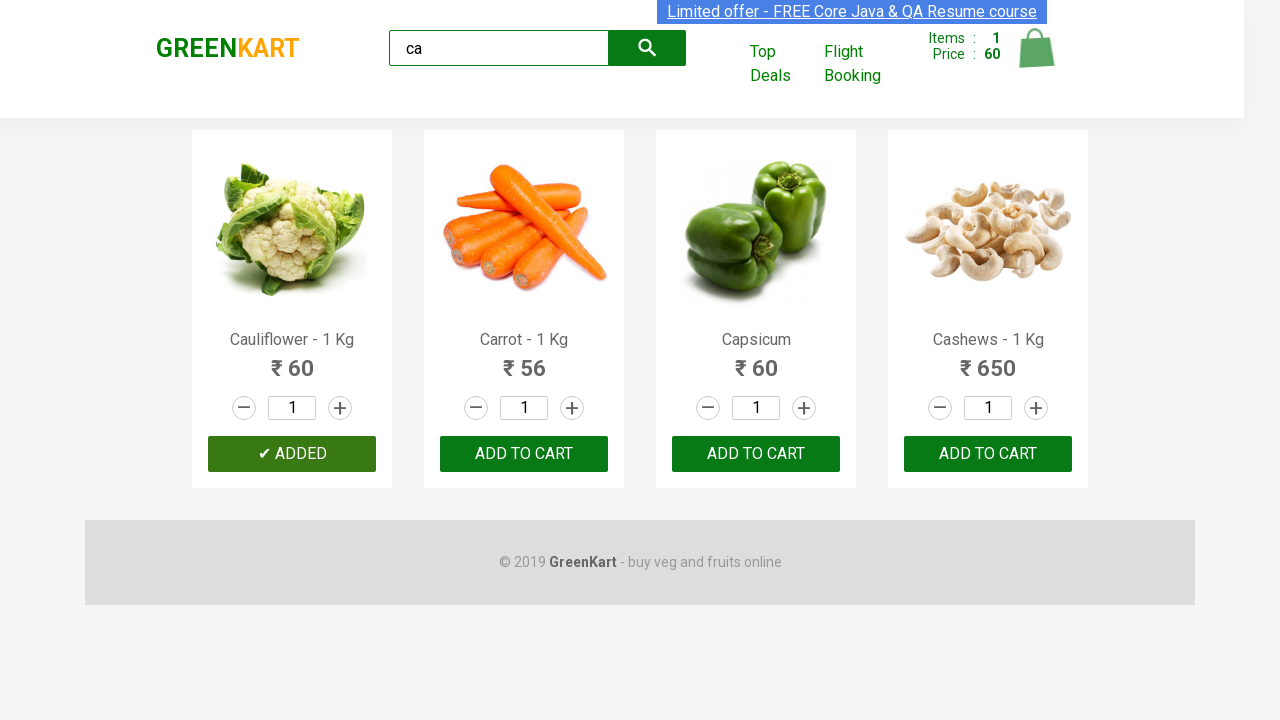

Retrieved all product elements from the container
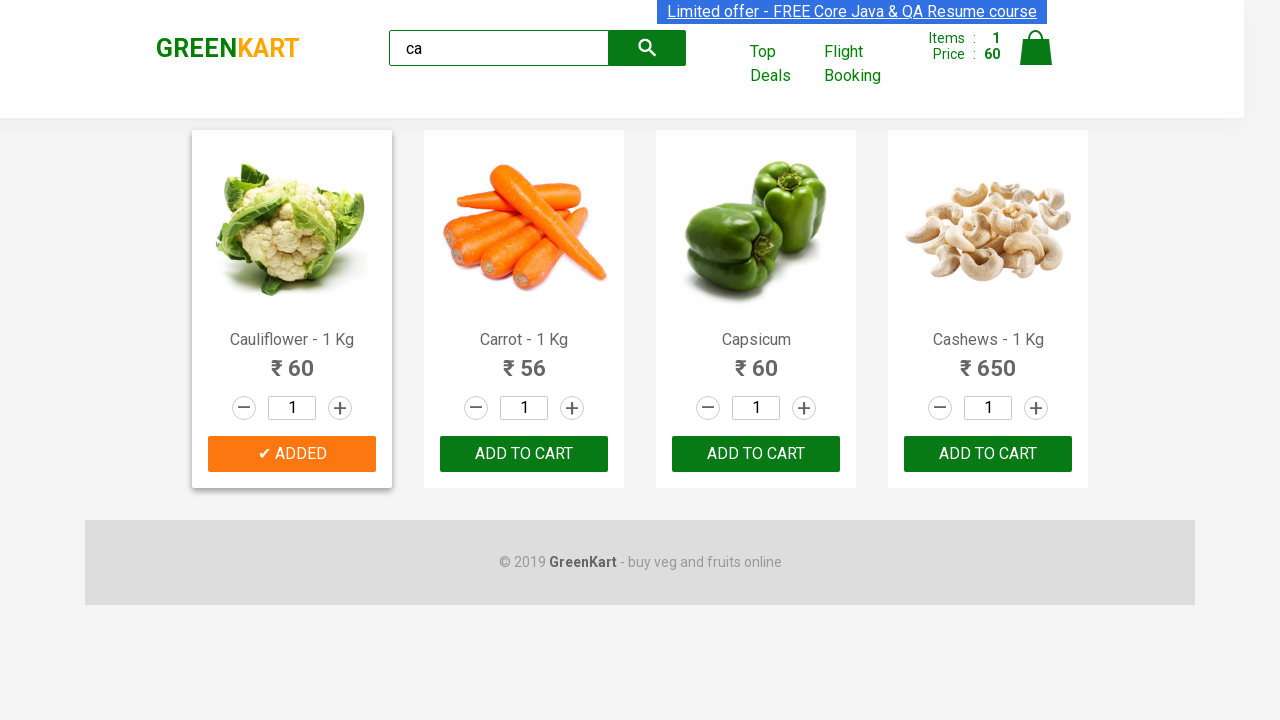

Found and added product 'Cashews - 1 Kg' (Cashews) to cart at (988, 454) on .products >> .product >> nth=3 >> button
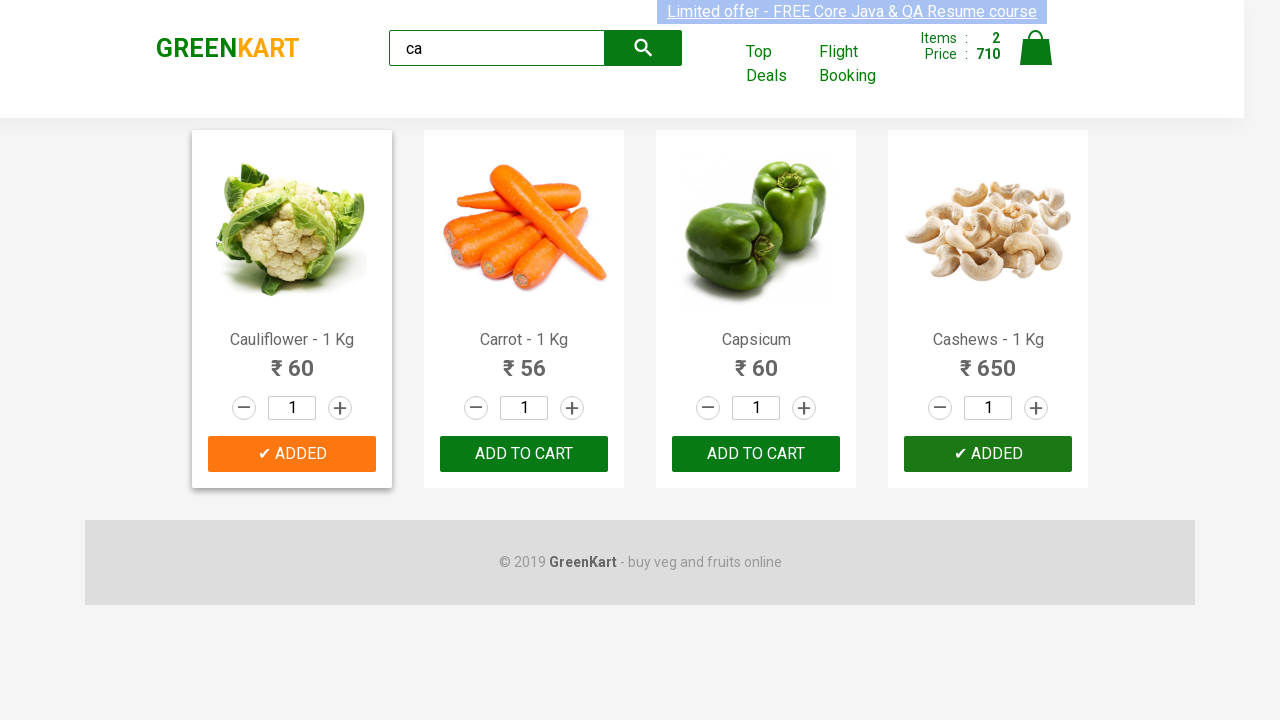

Verified that the logo text displays 'GREENKART'
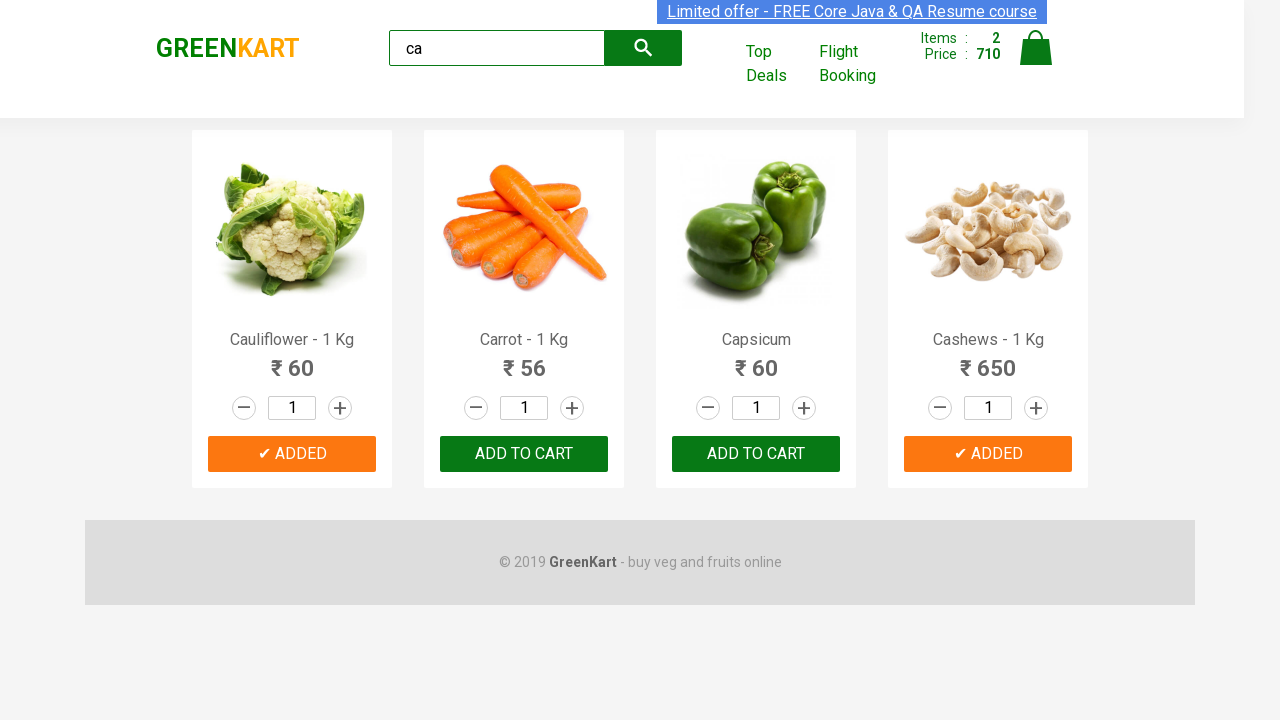

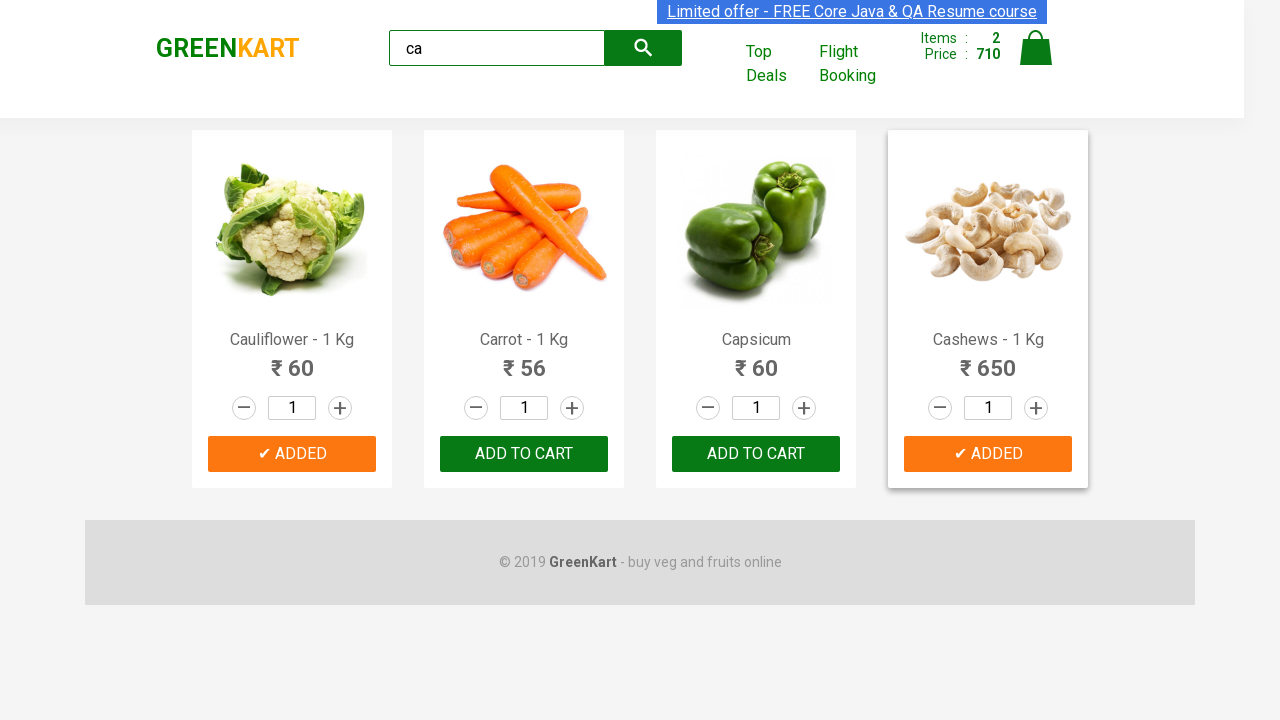